Solves a math captcha by extracting a value from an image attribute, calculating the result, and submitting a form with robot verification checkboxes

Starting URL: http://suninjuly.github.io/get_attribute.html

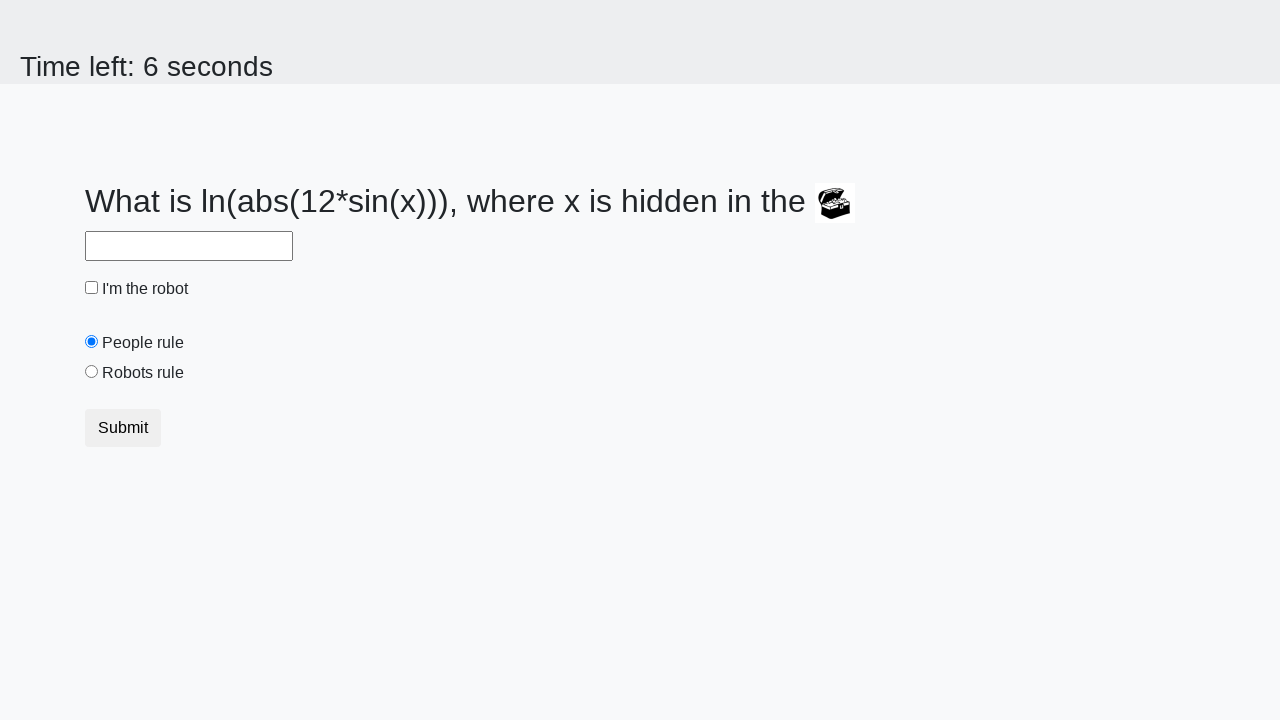

Located image element
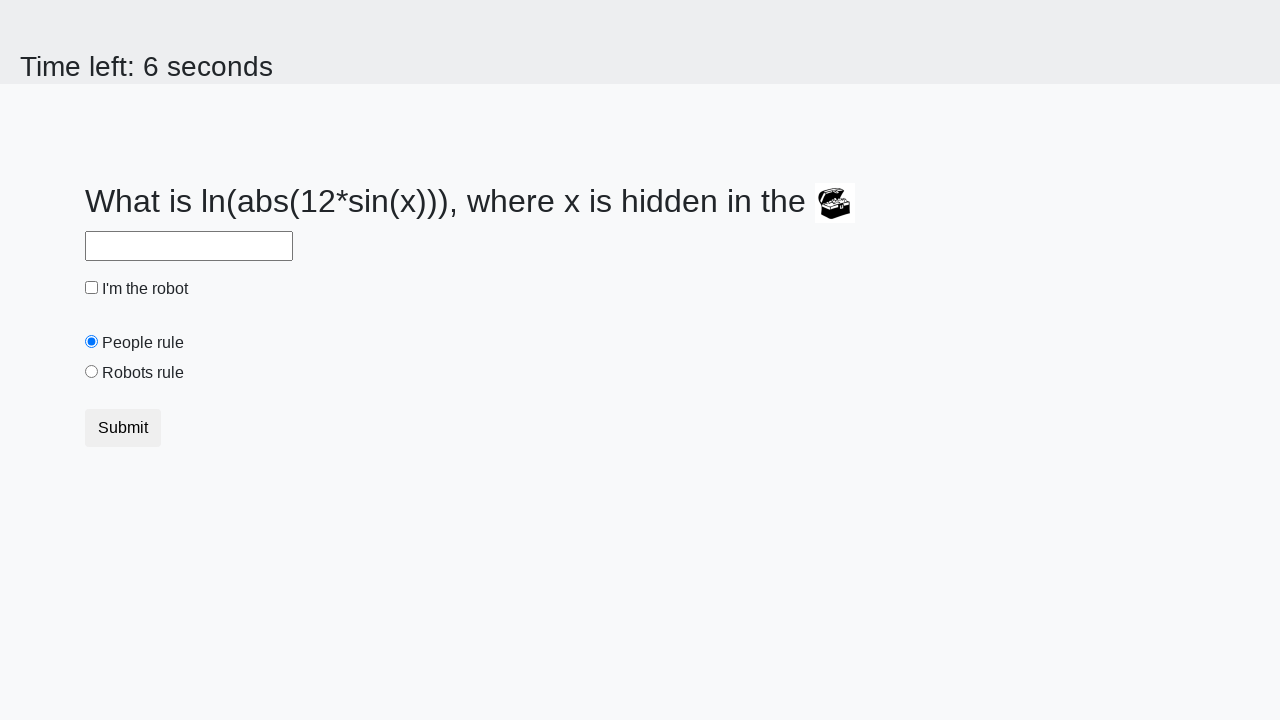

Extracted valuex attribute from image: 101
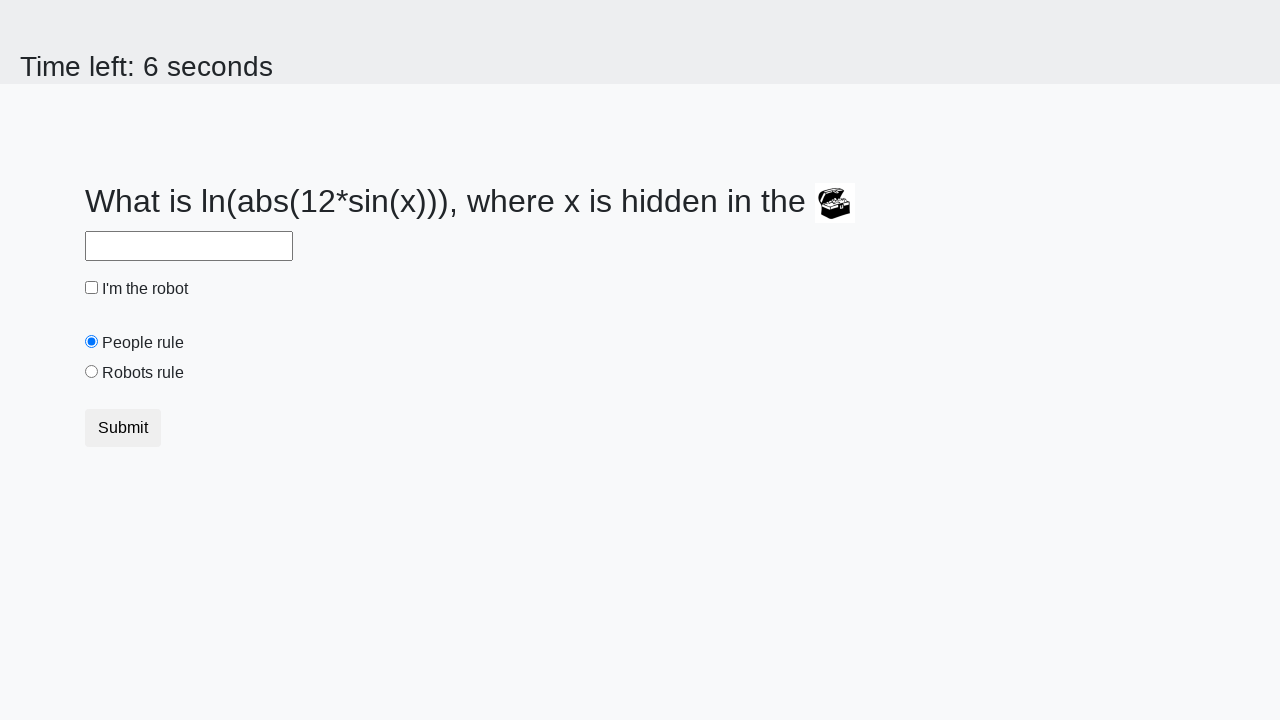

Calculated math captcha result: 1.6908906002902686
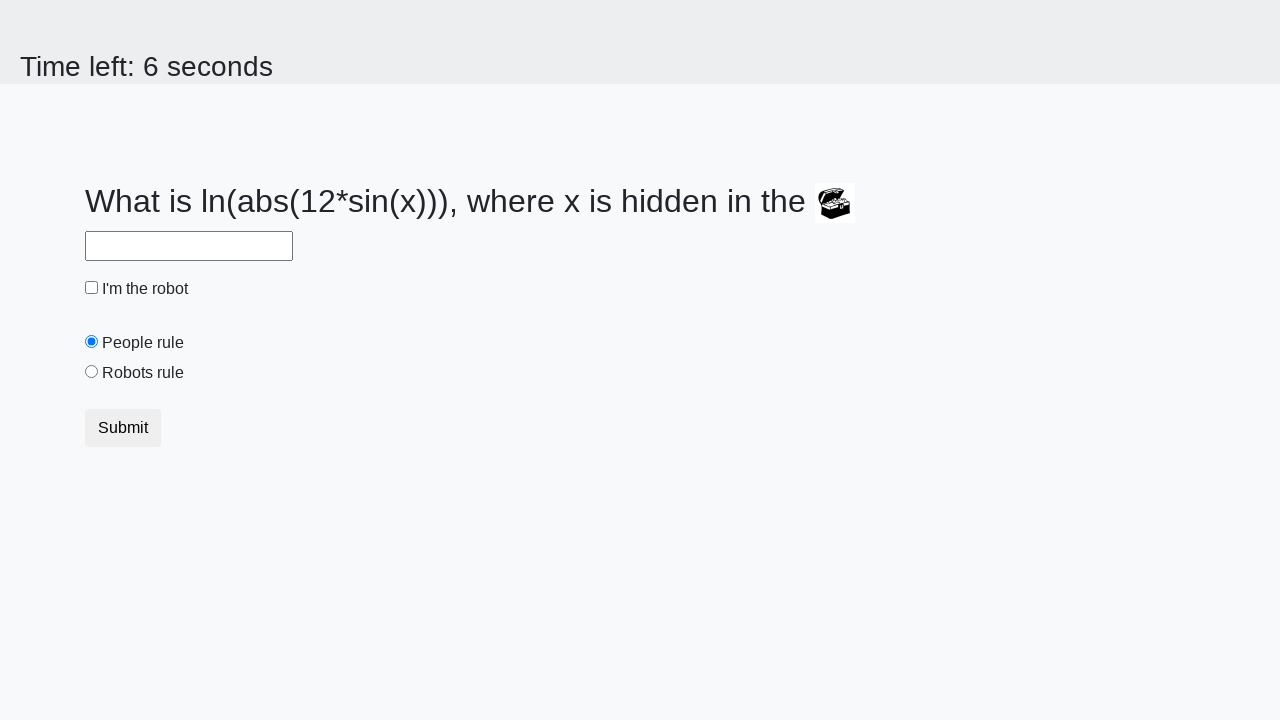

Filled answer field with calculated value on input#answer
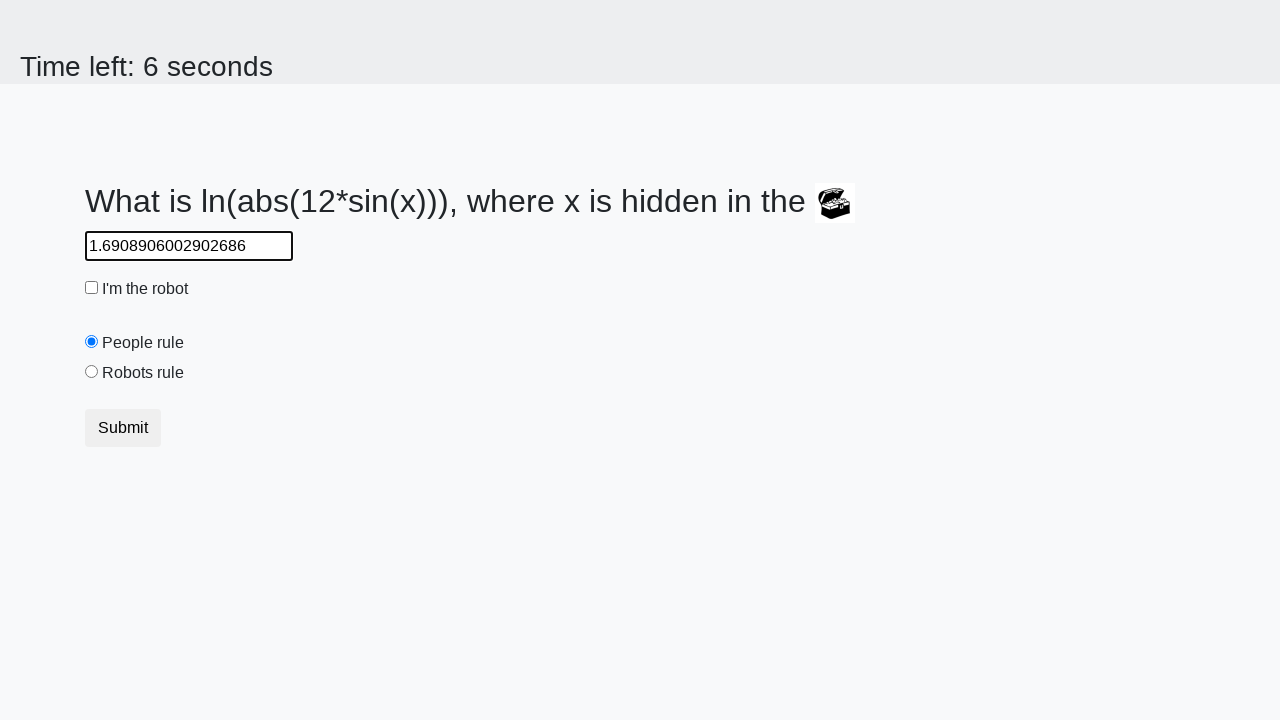

Clicked robot checkbox at (92, 288) on .check-input#robotCheckbox
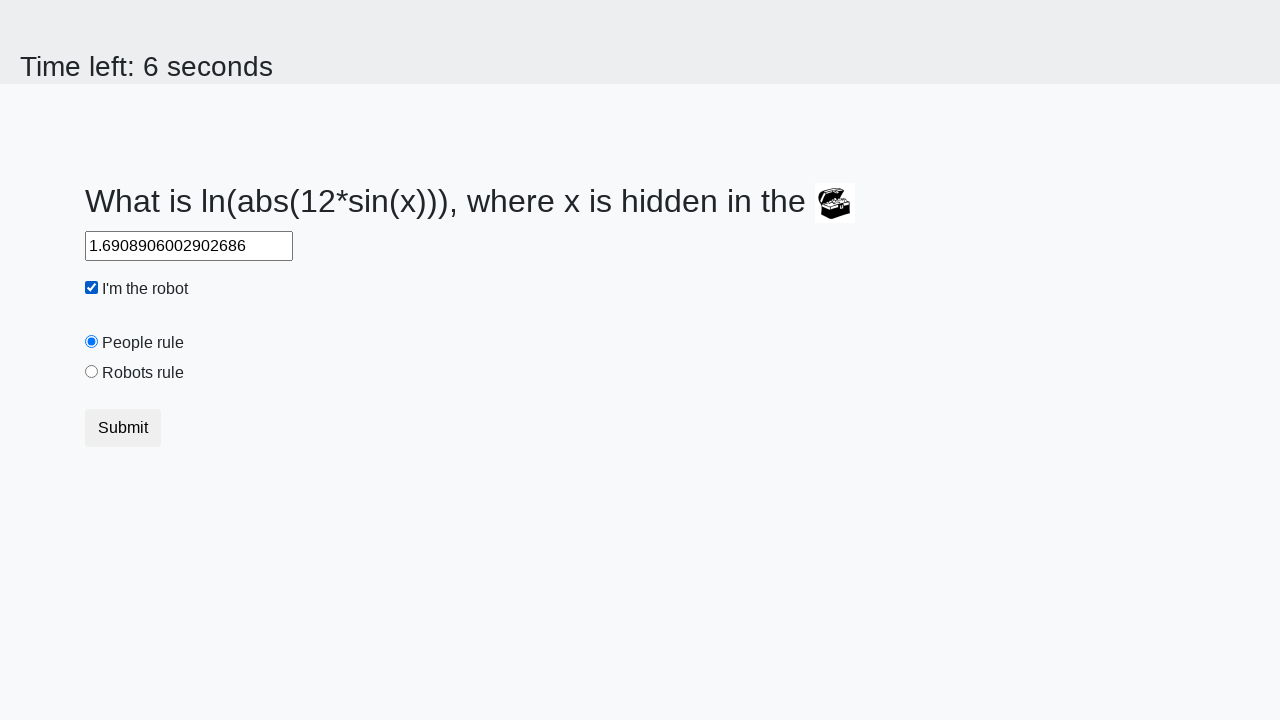

Clicked robots rule radio button at (92, 372) on .check-input#robotsRule
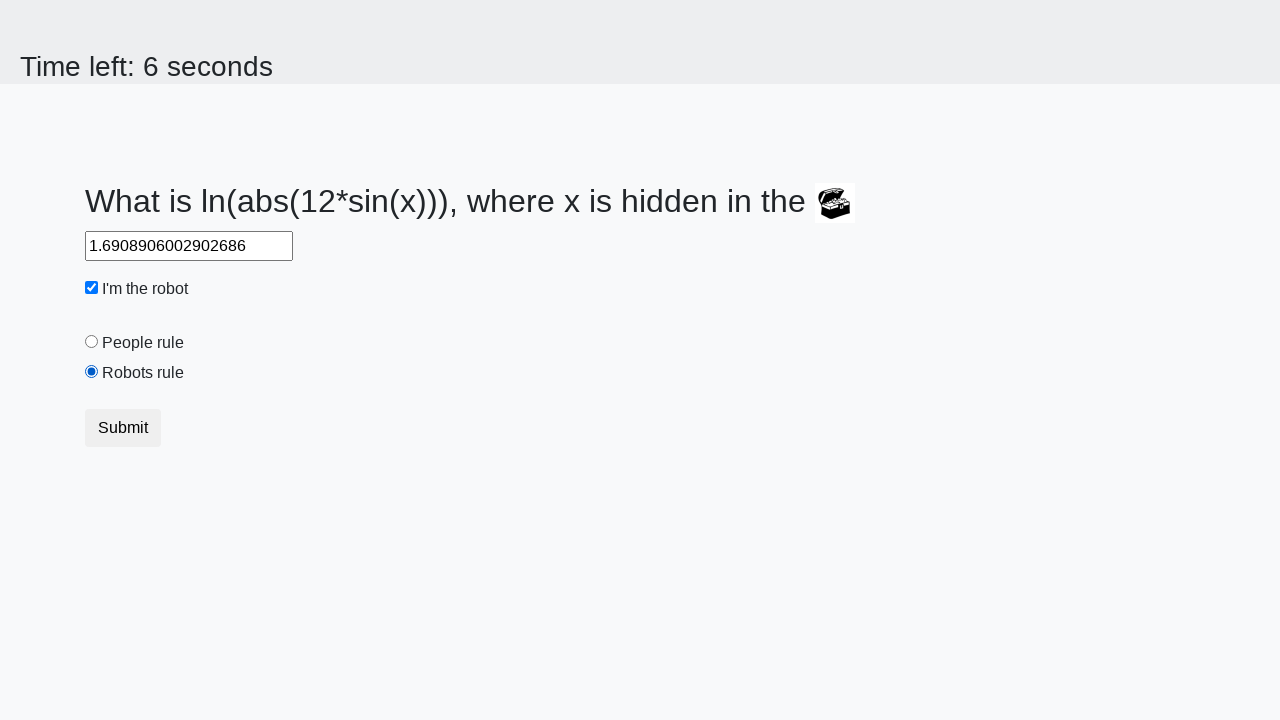

Located submit button
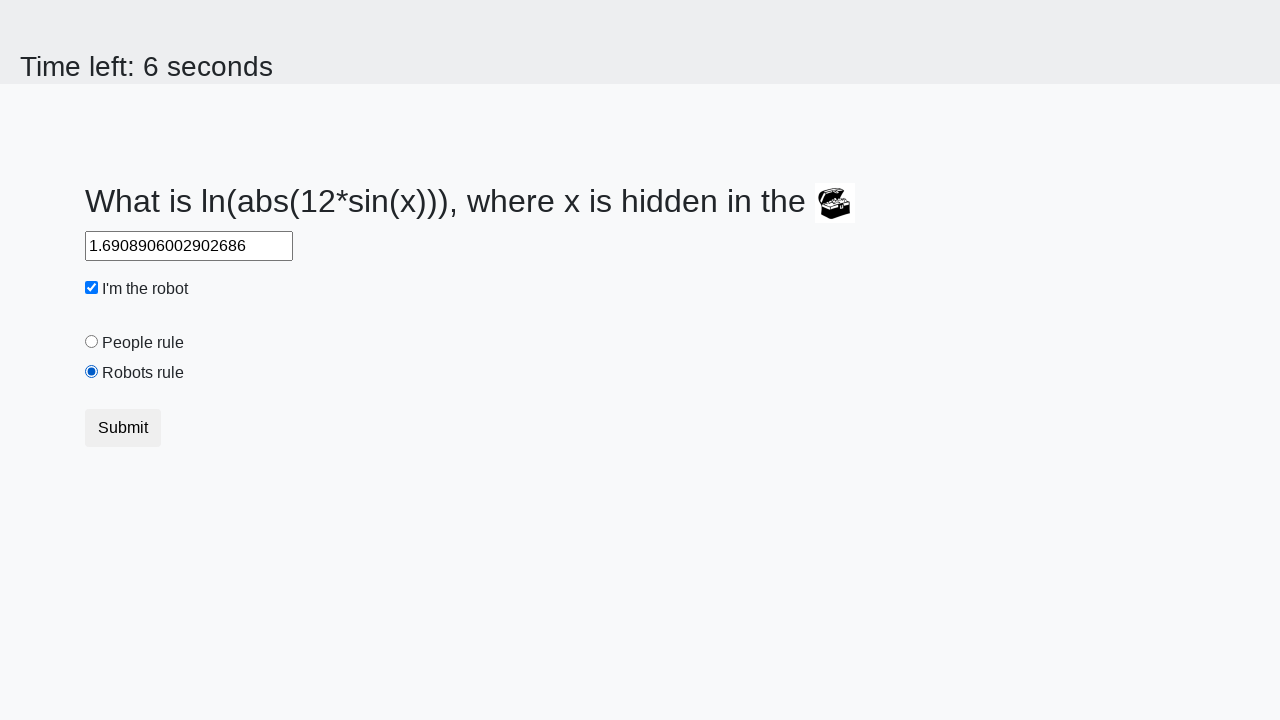

Submitted form by clicking enabled submit button at (123, 428) on .btn.btn-default
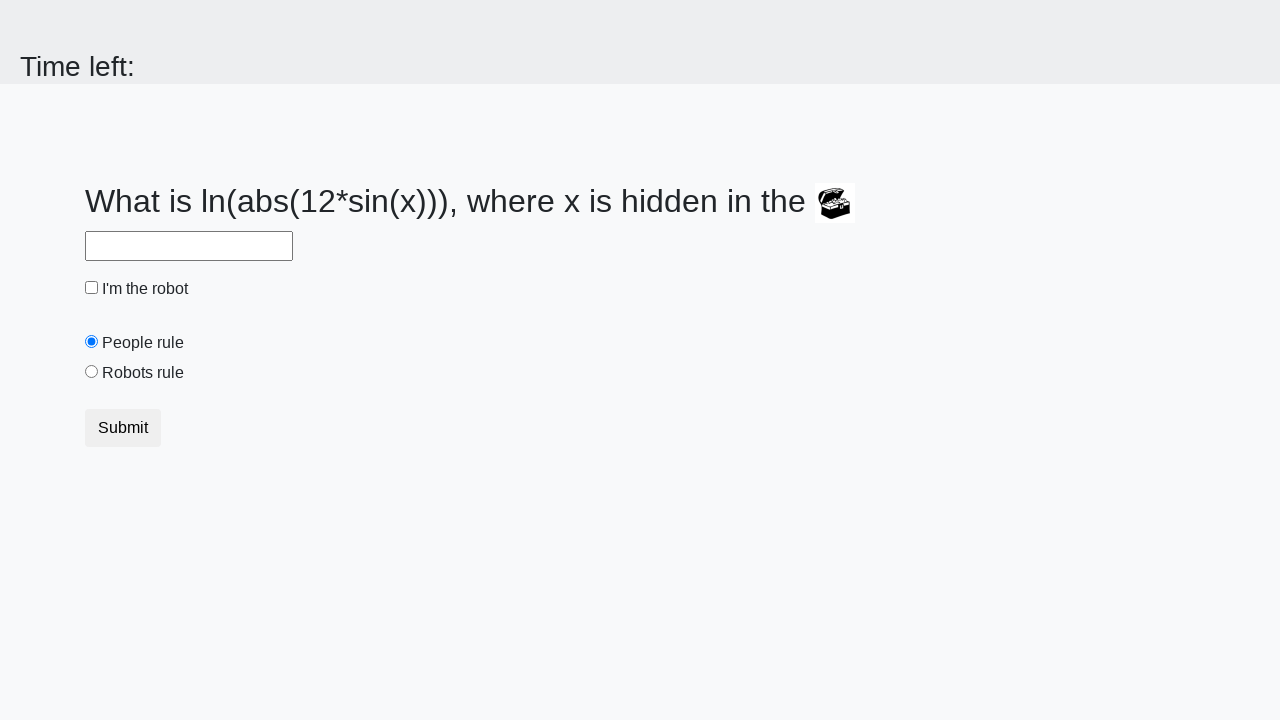

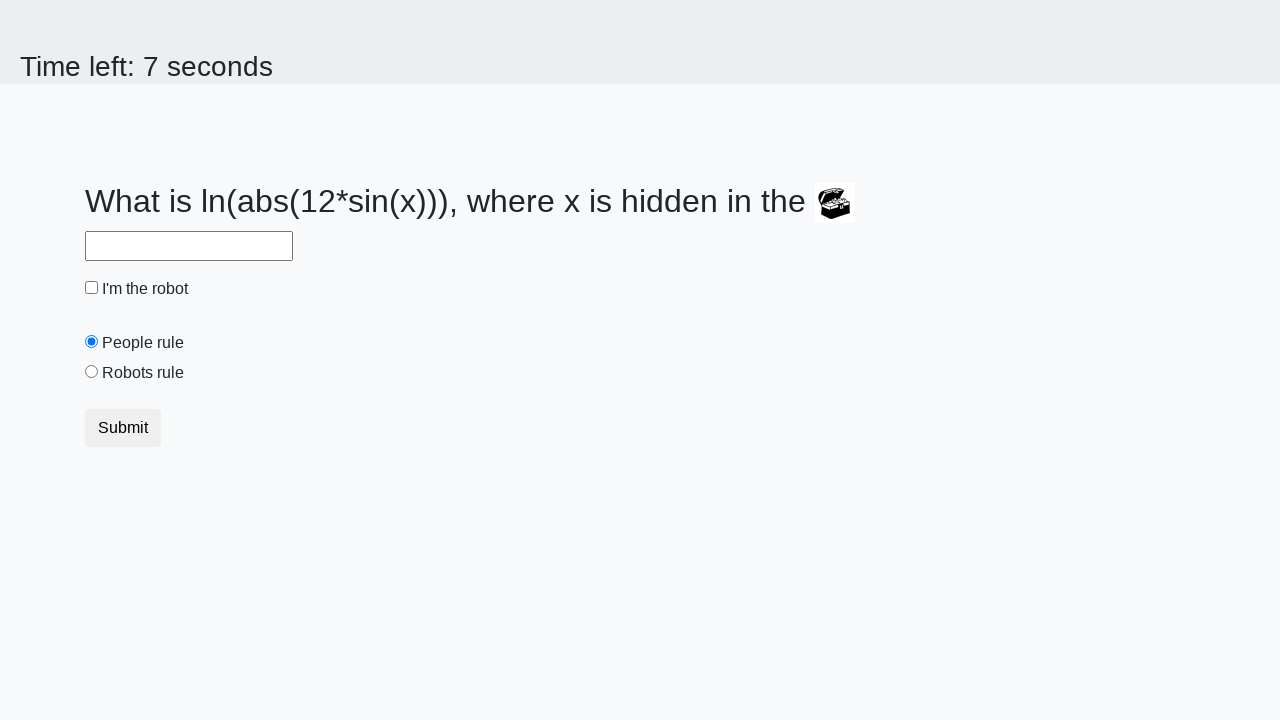